Tests GitHub's search functionality by clicking the search button, entering a search term "selenium", submitting the search, and verifying that search results are displayed.

Starting URL: https://github.com/

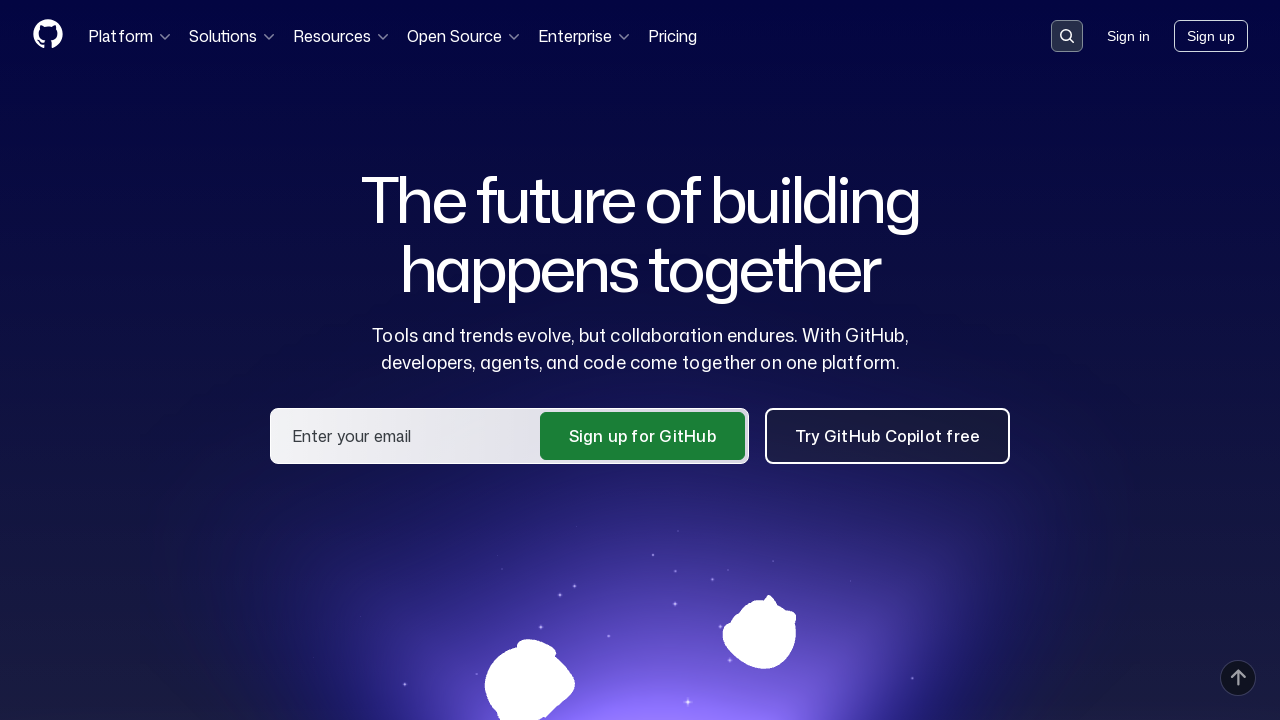

Clicked search button to open search input at (1067, 36) on button[data-target='qbsearch-input.inputButton']
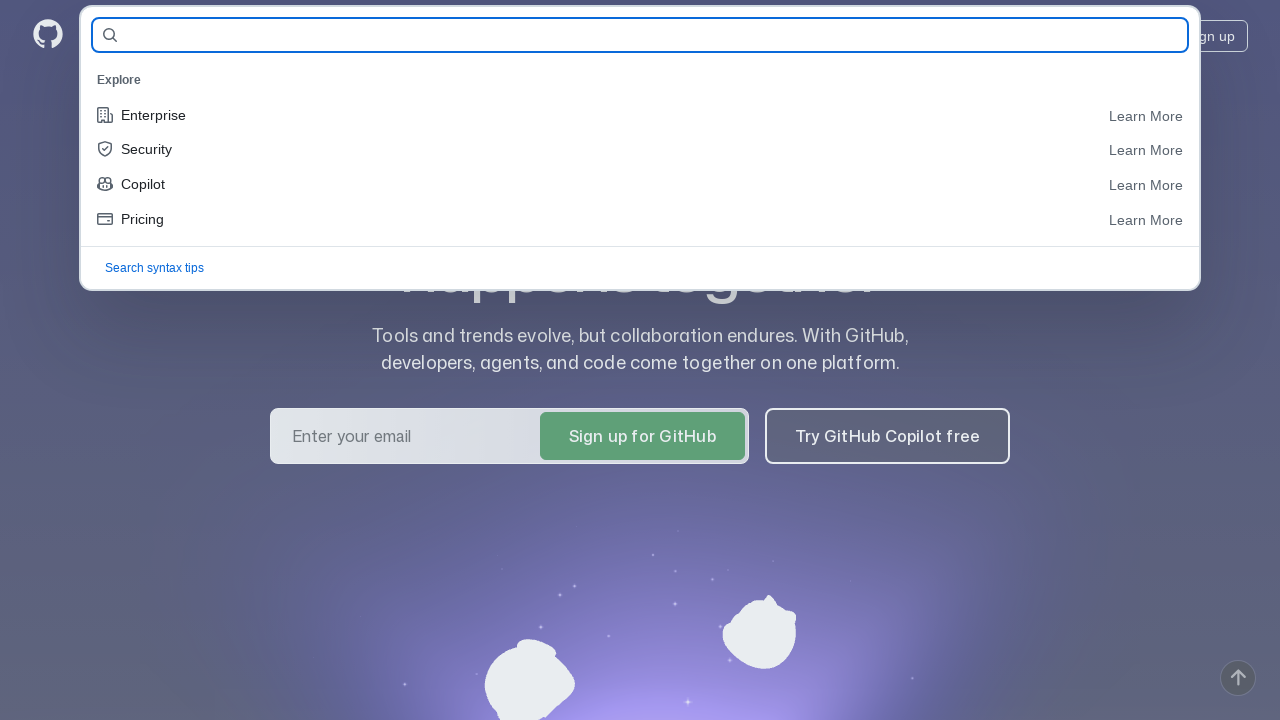

Search input field appeared
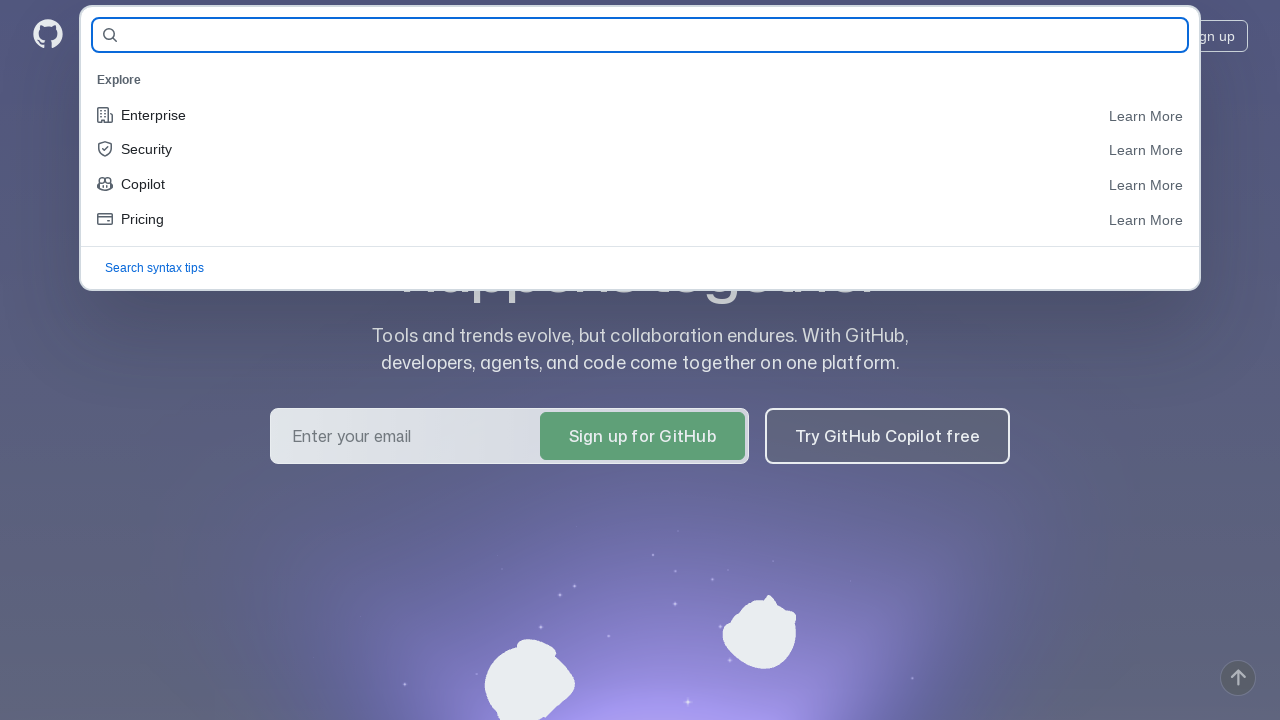

Entered 'selenium' in search field on #query-builder-test
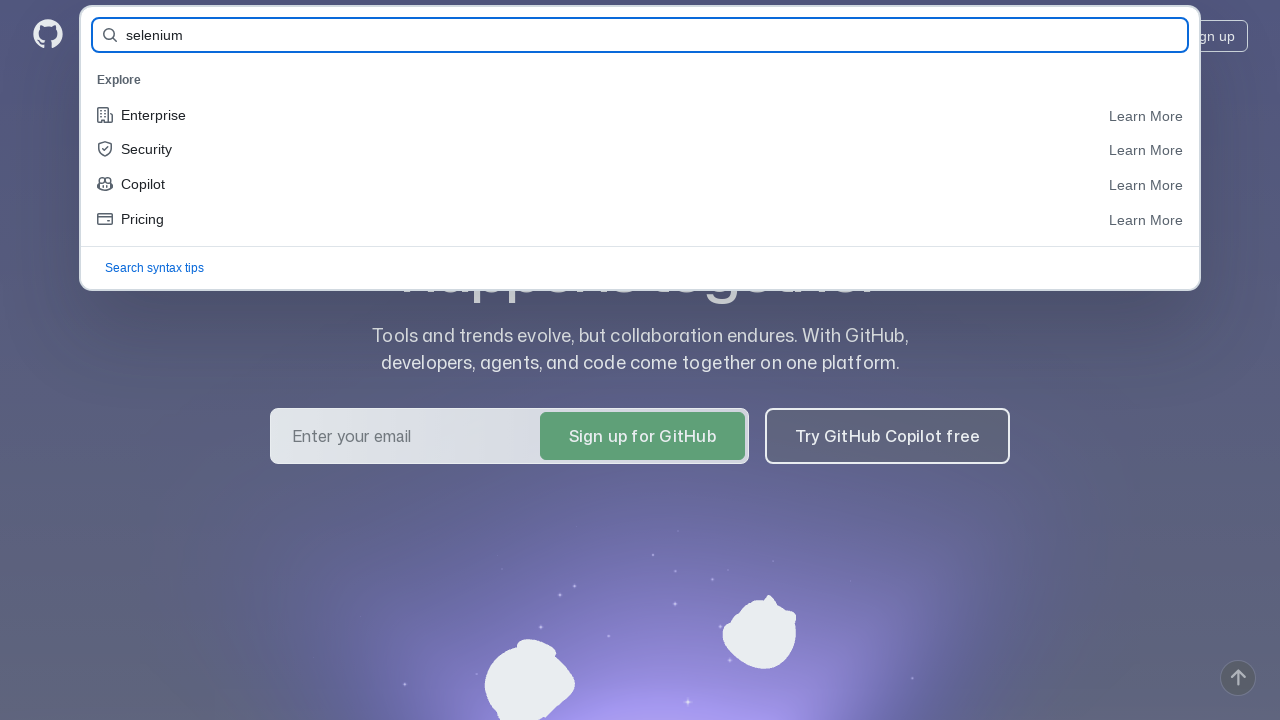

Pressed Enter to submit search query on #query-builder-test
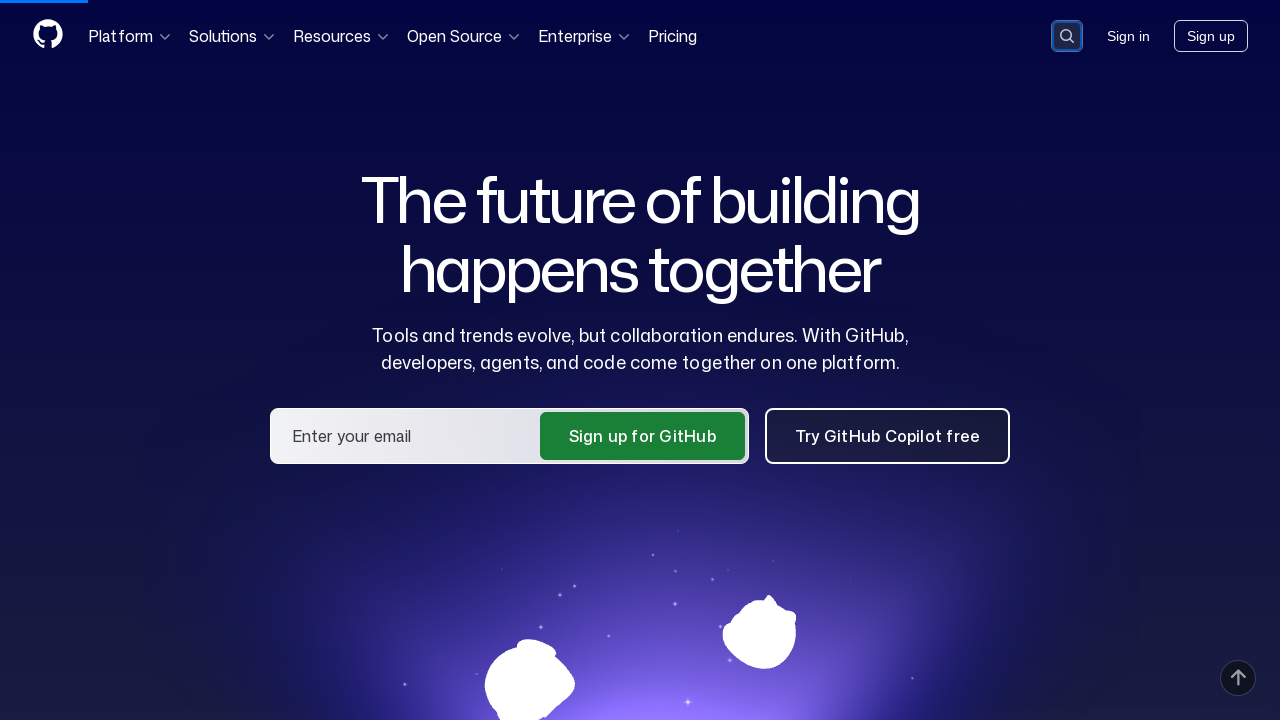

Search results list loaded
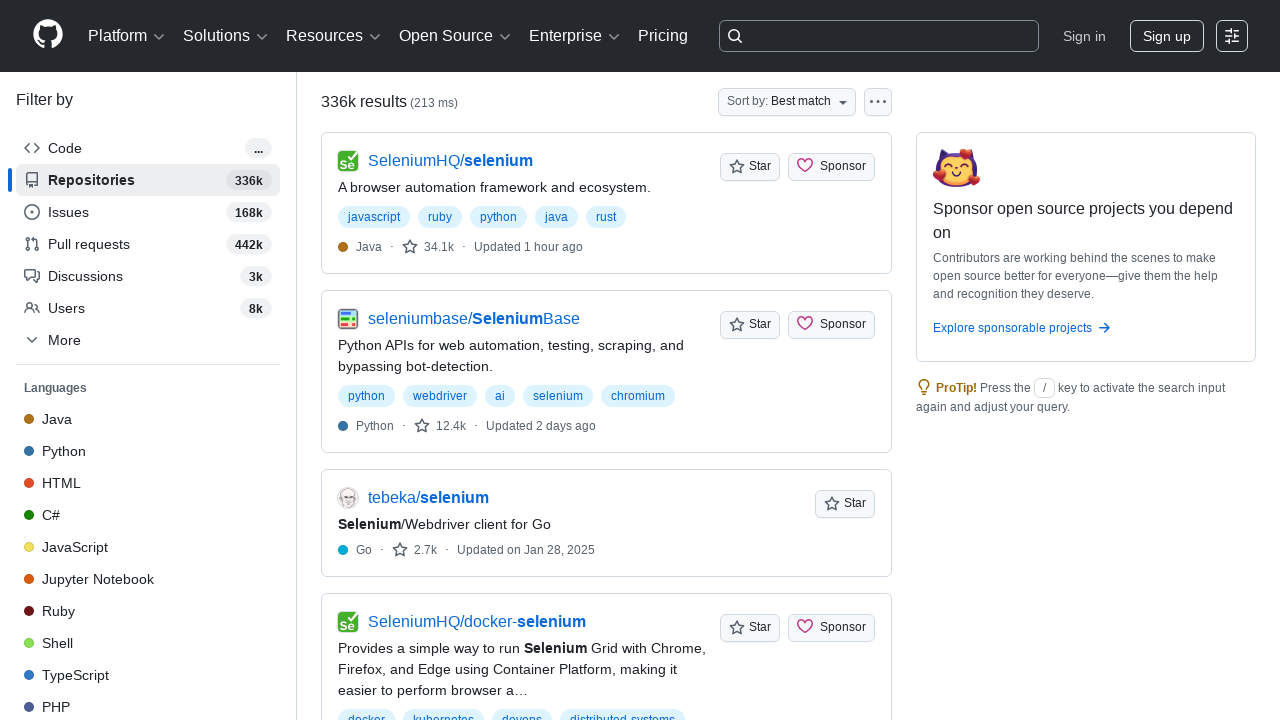

Verified search results are displayed with title visible
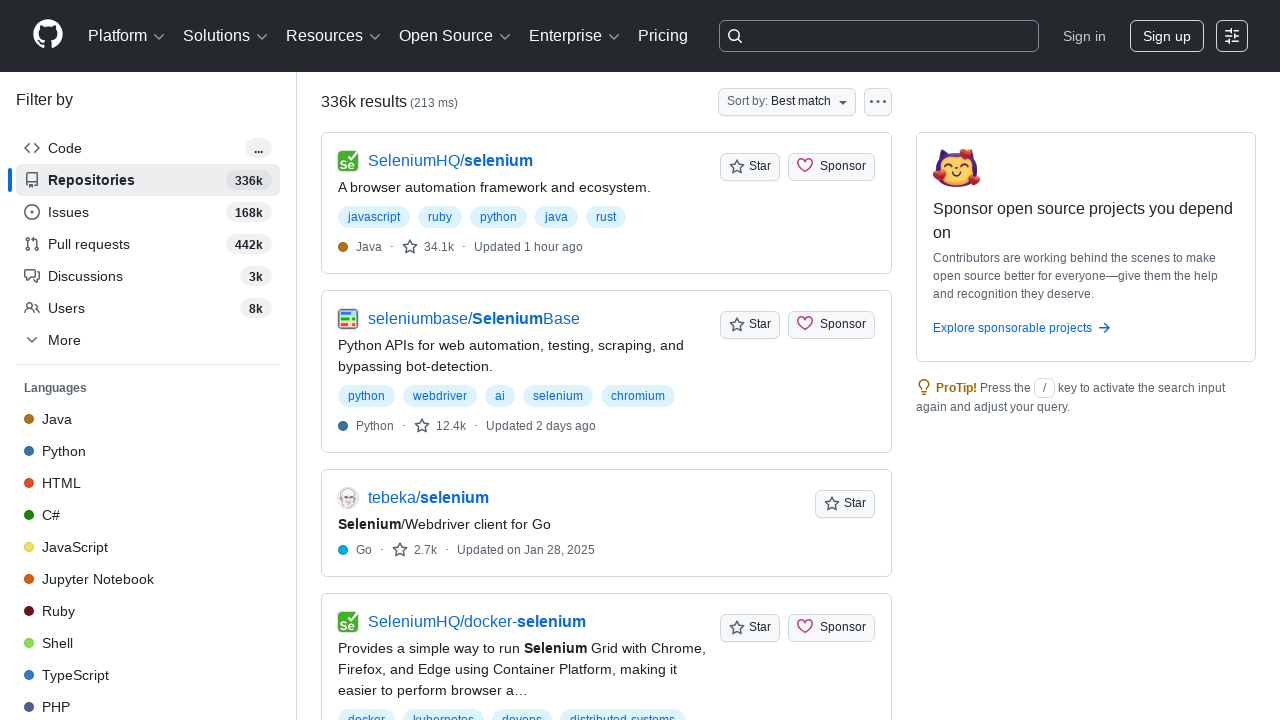

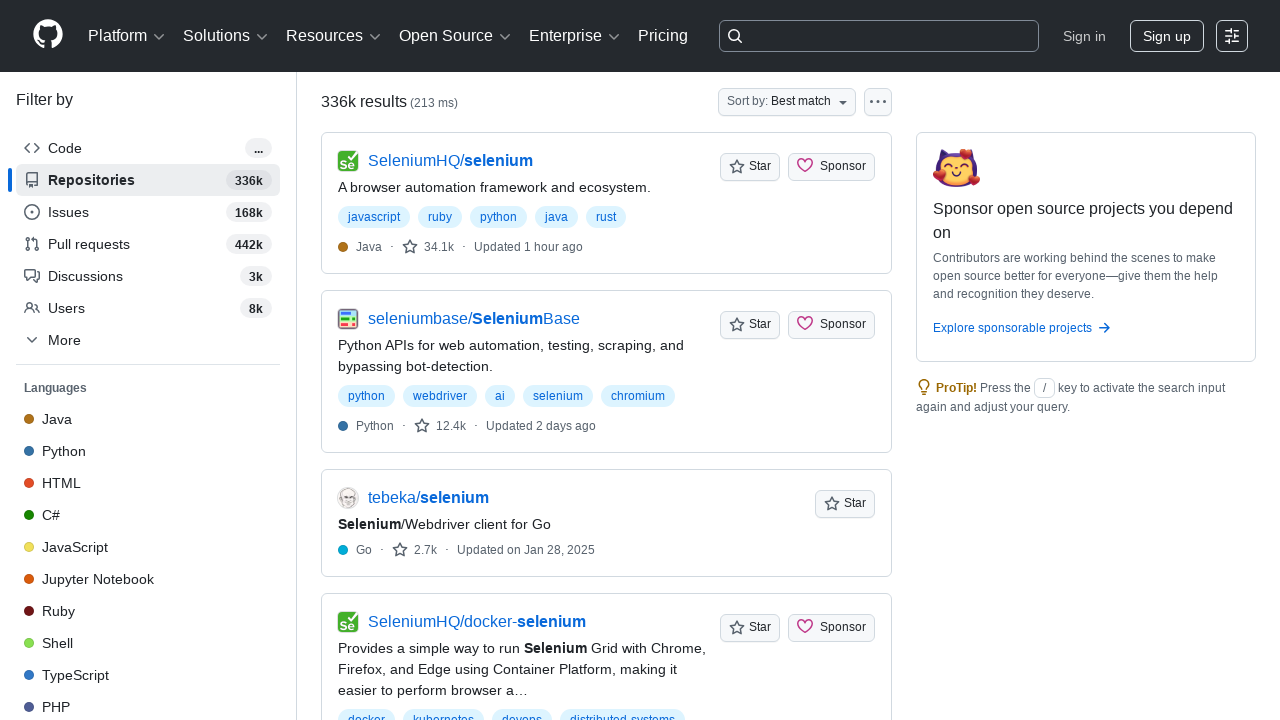